Navigates to a math page and checks the state of radio button attributes for people and robots rules

Starting URL: http://suninjuly.github.io/math.html

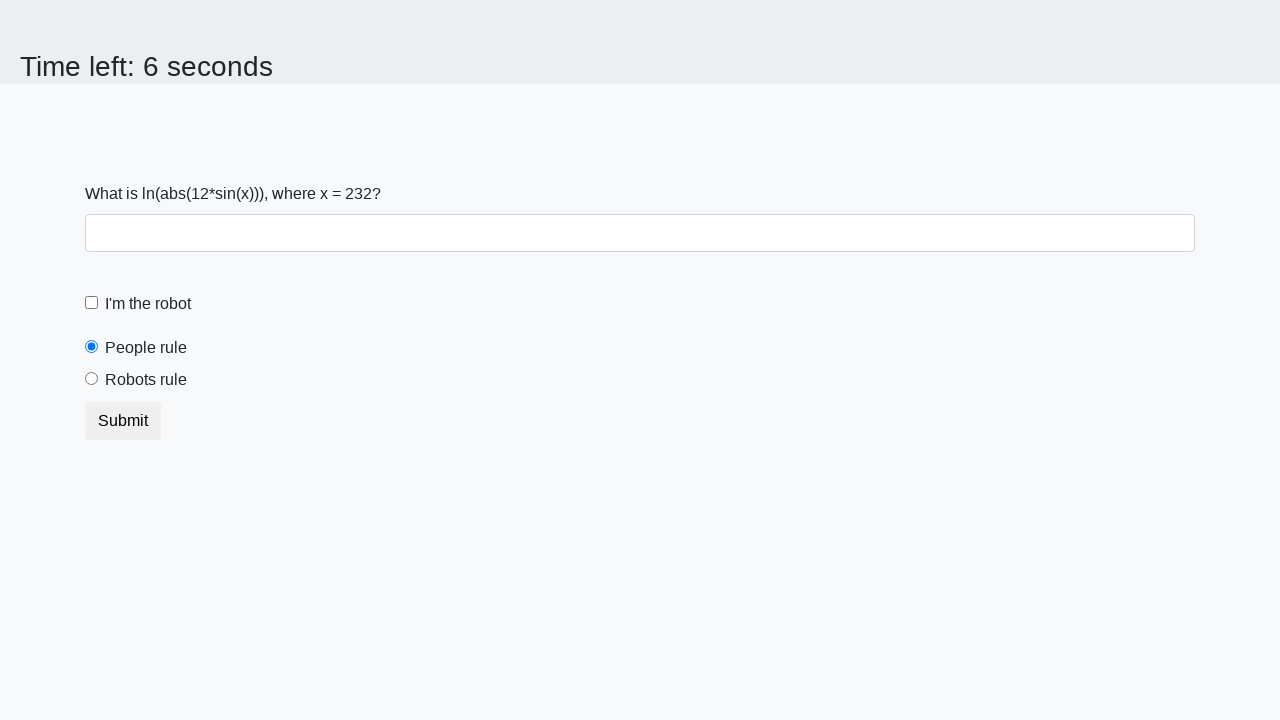

Navigated to math page
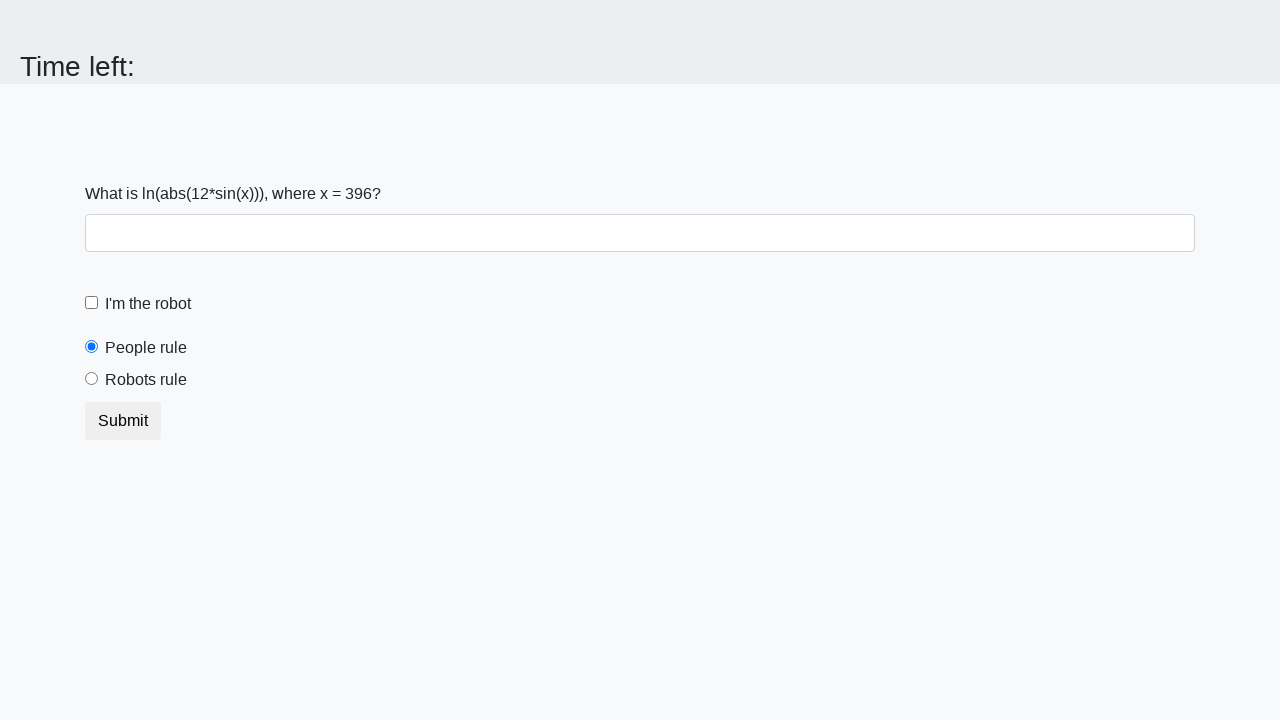

Located people radio button element
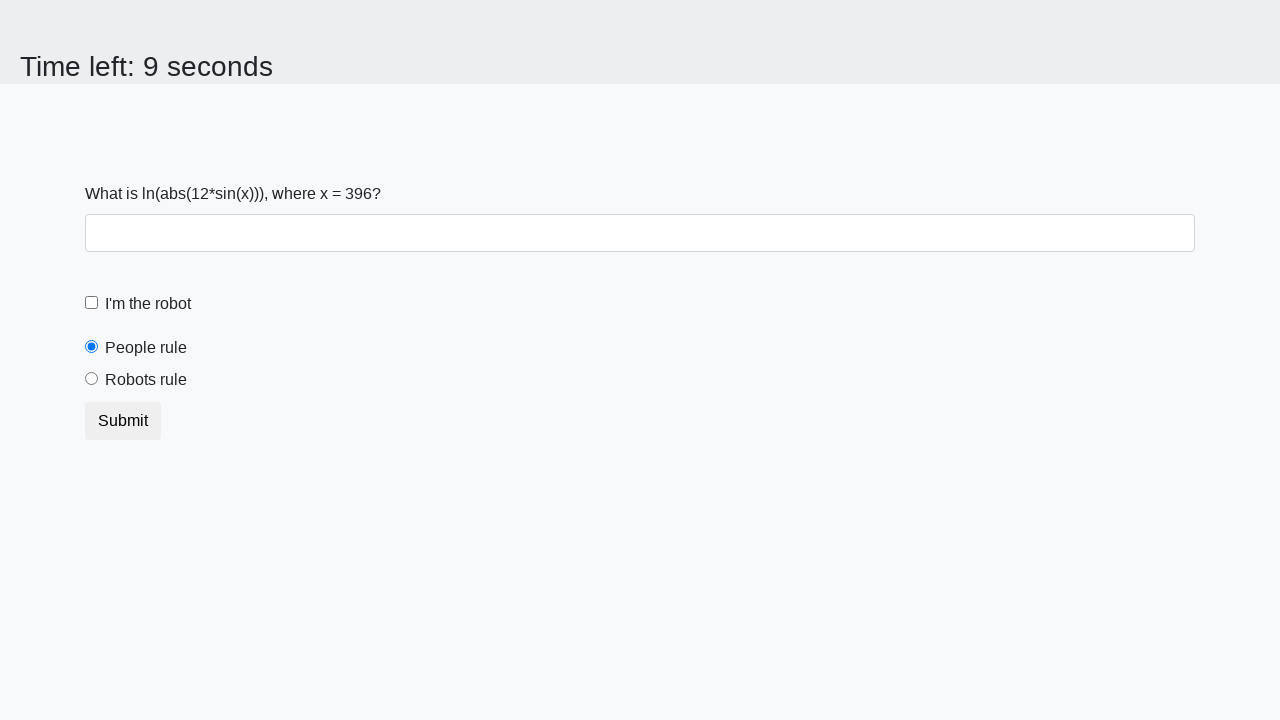

Retrieved people radio button checked attribute: 
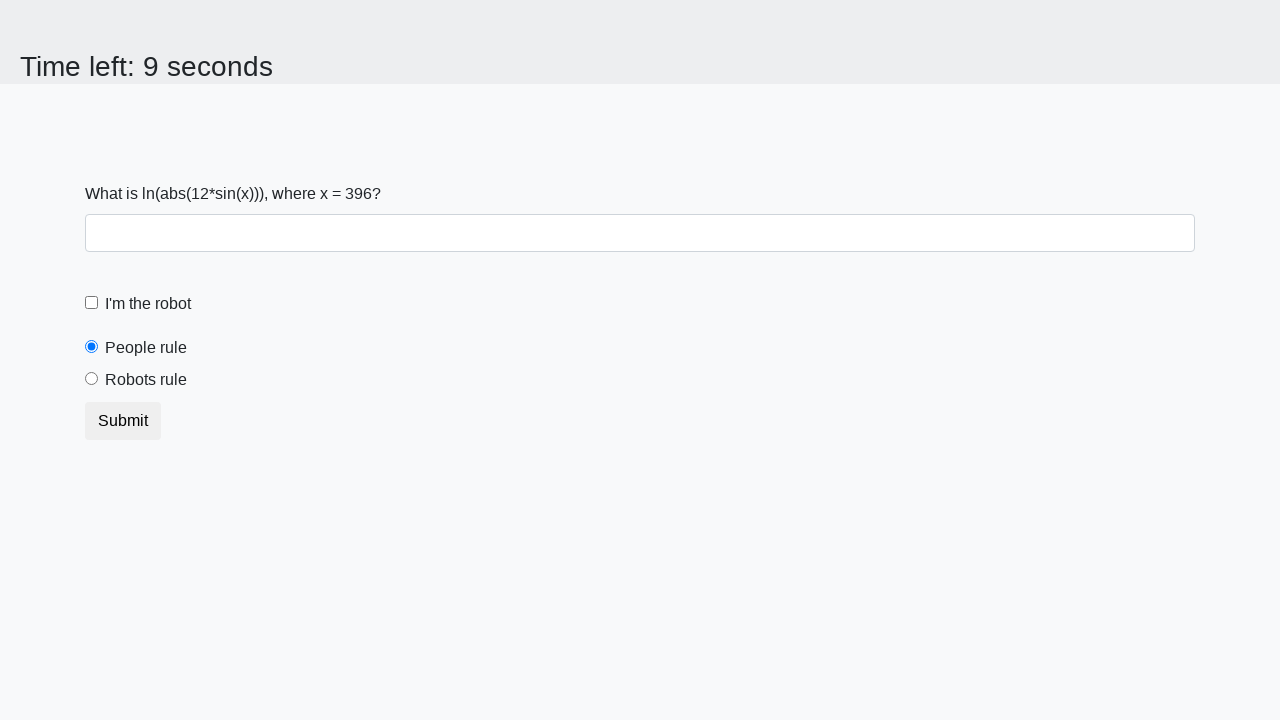

Located robots radio button element
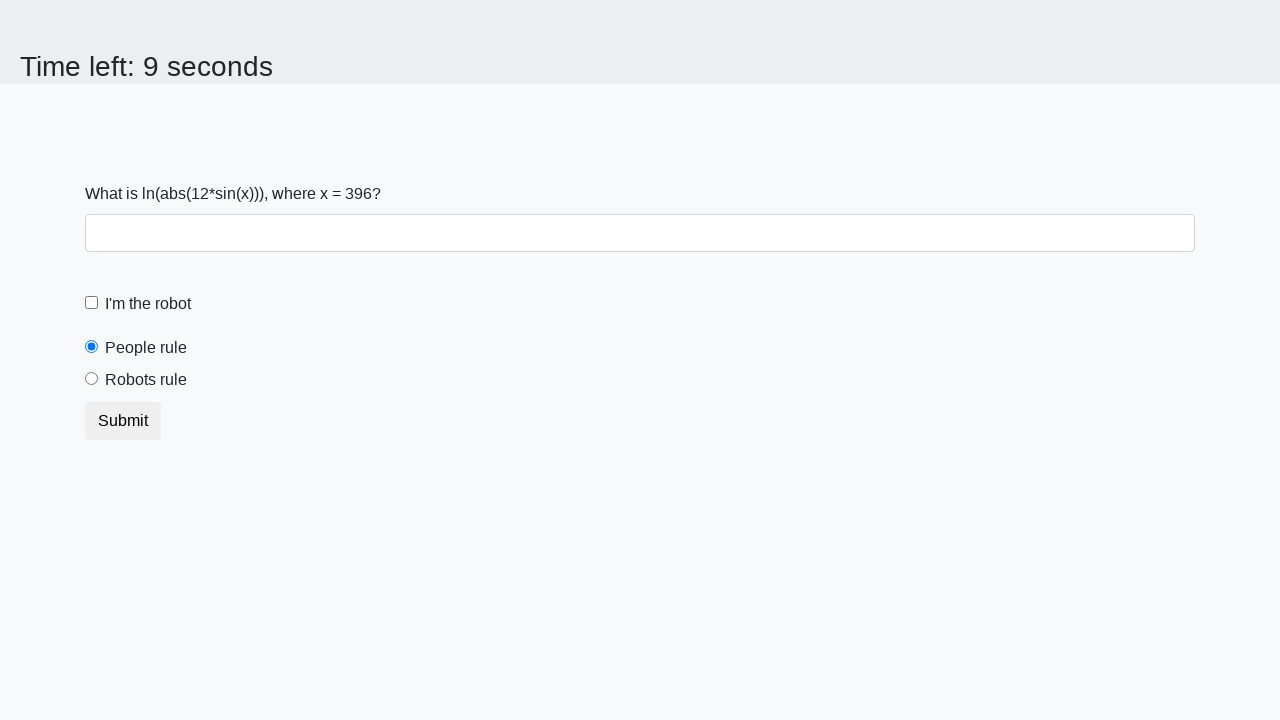

Retrieved robots radio button checked attribute: None
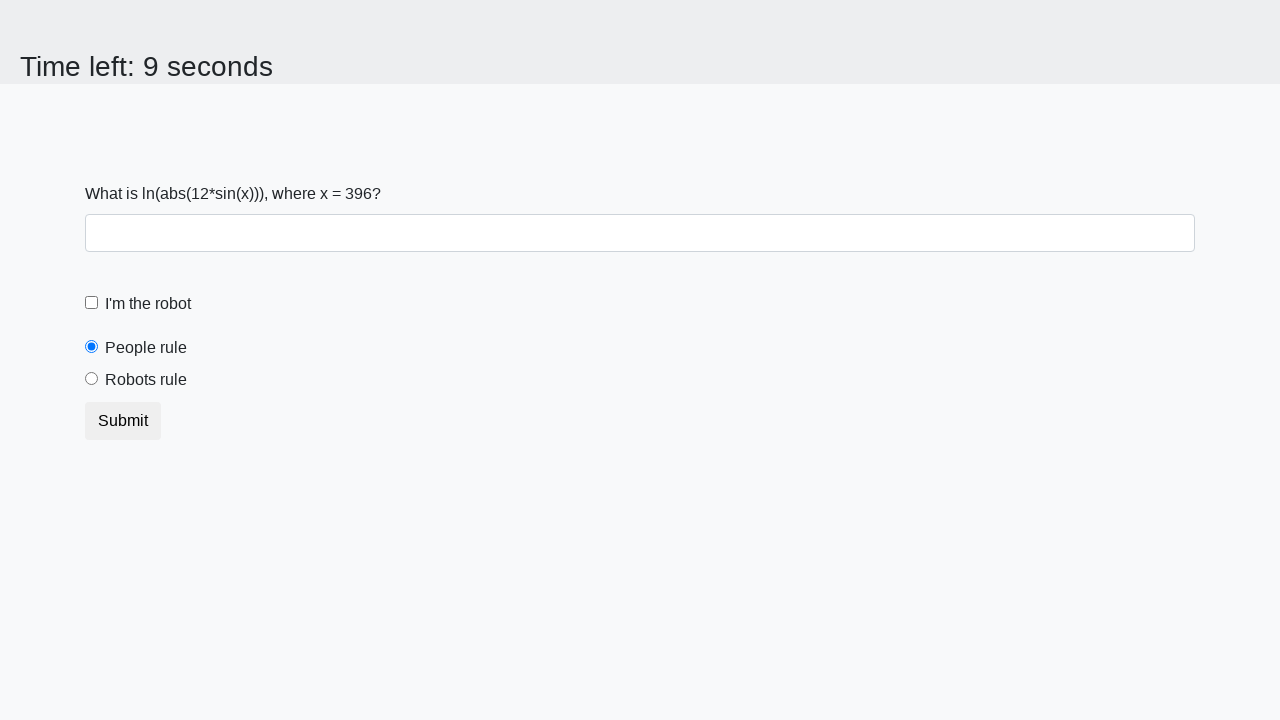

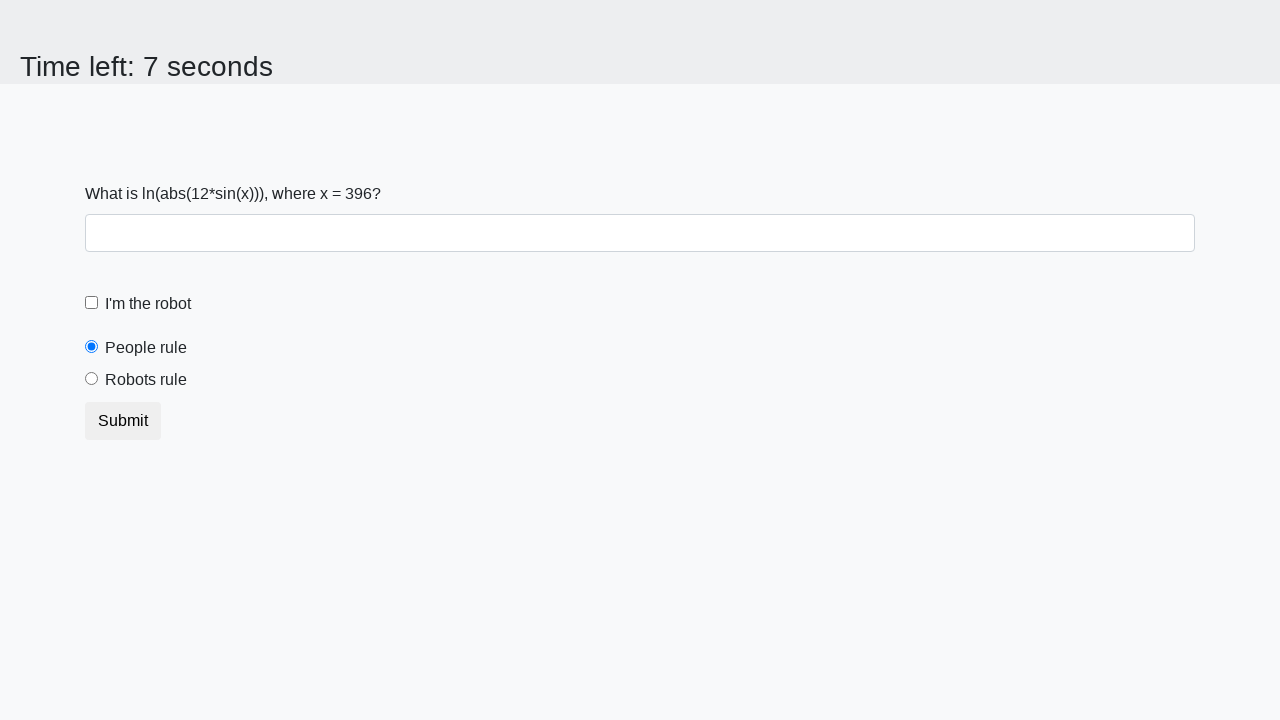